Tests opening a new browser window by clicking a link and switching to verify content in the new window

Starting URL: https://the-internet.herokuapp.com/windows

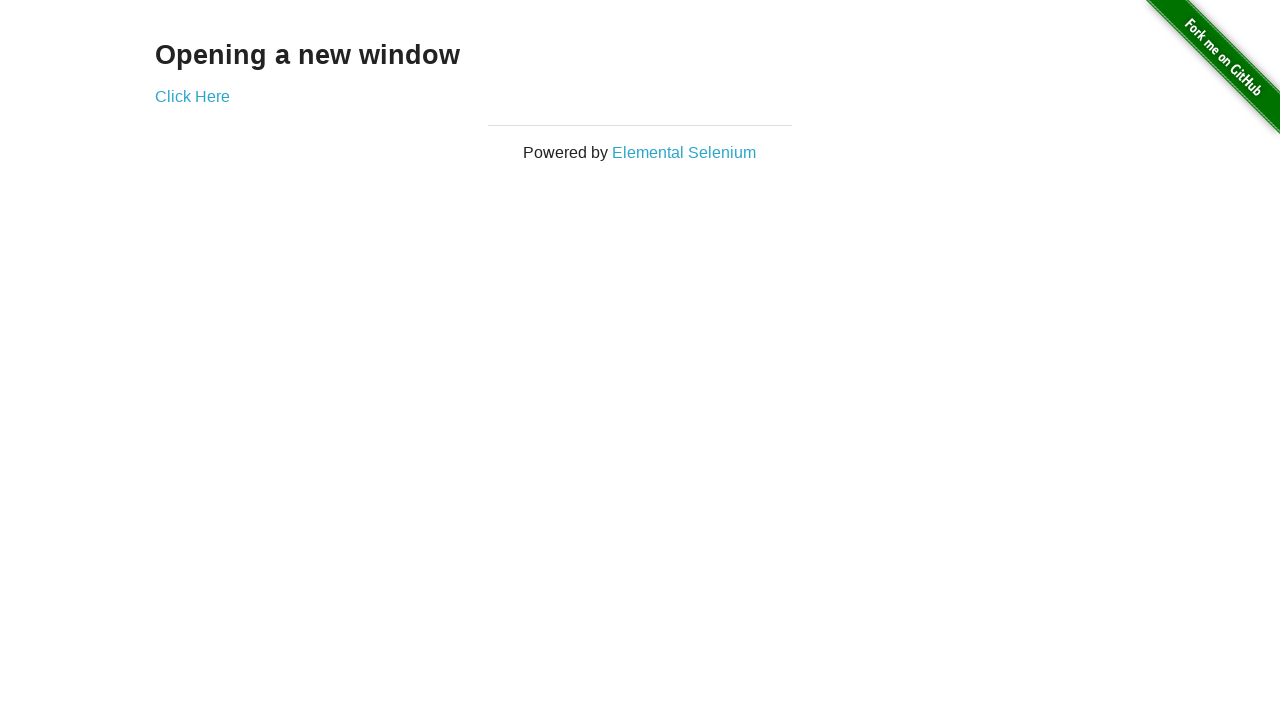

Clicked 'Click Here' link to open new window at (192, 96) on text=Click Here
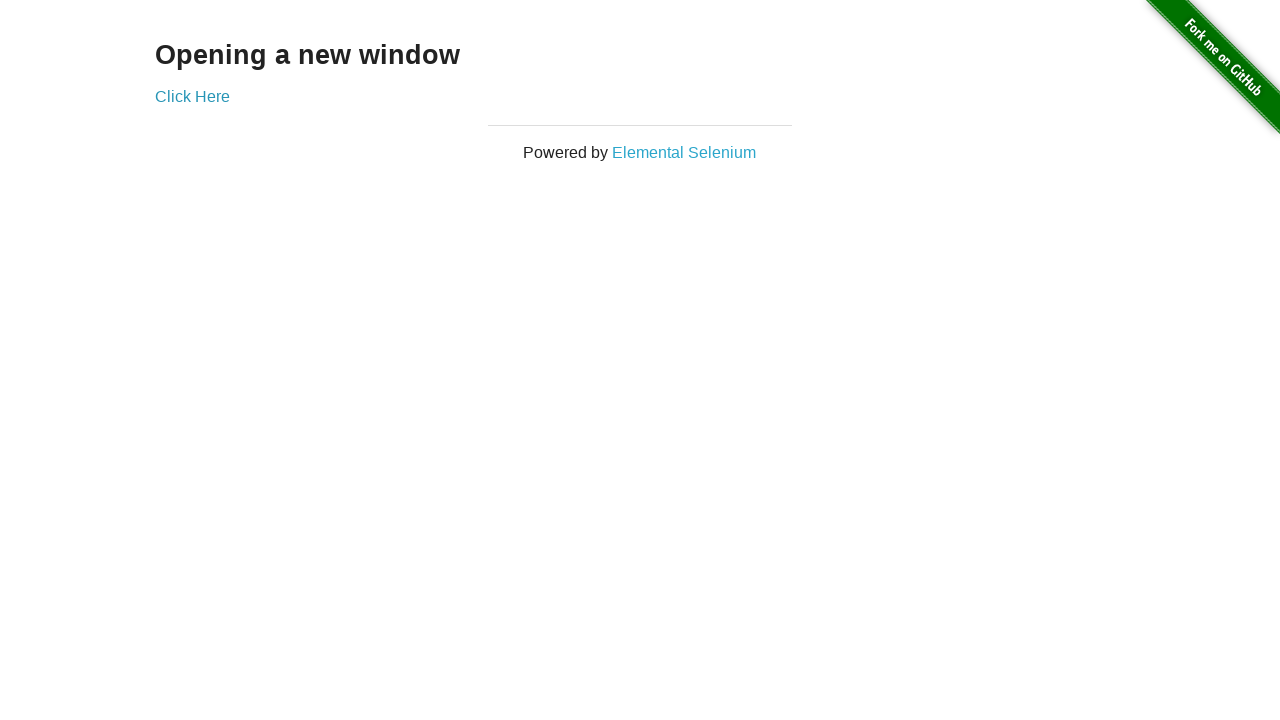

New window page object captured
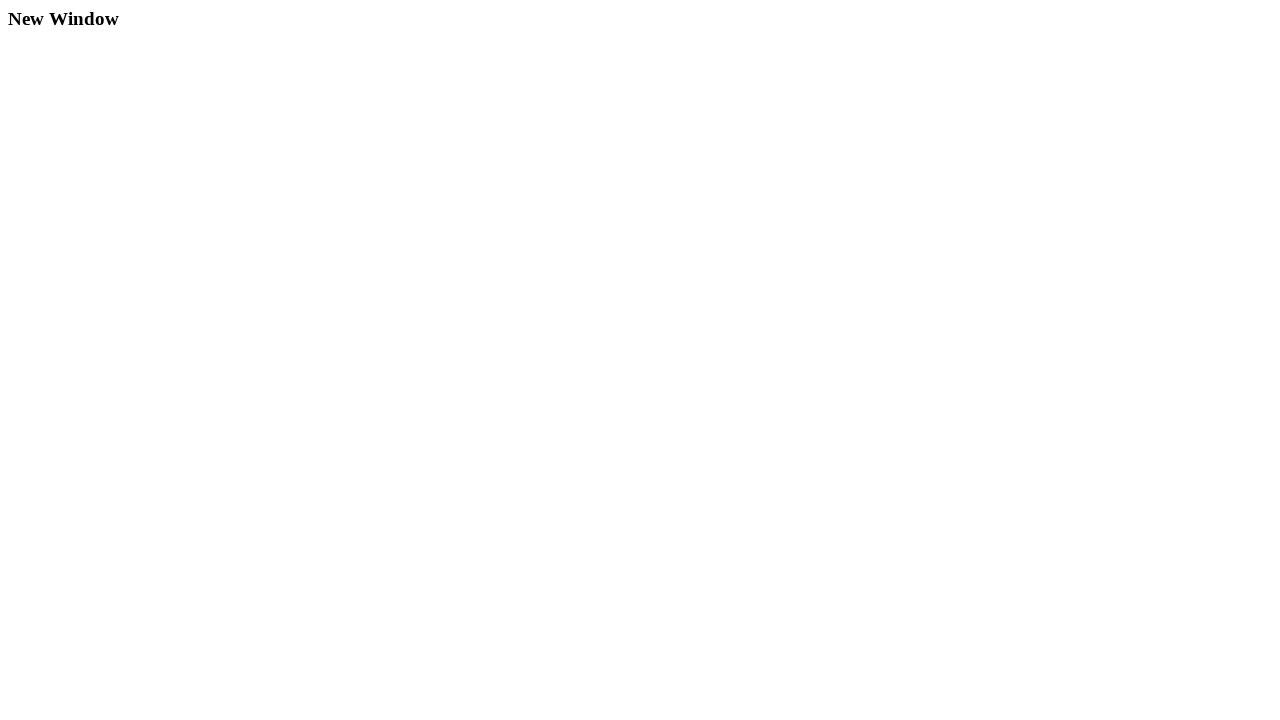

New window page fully loaded
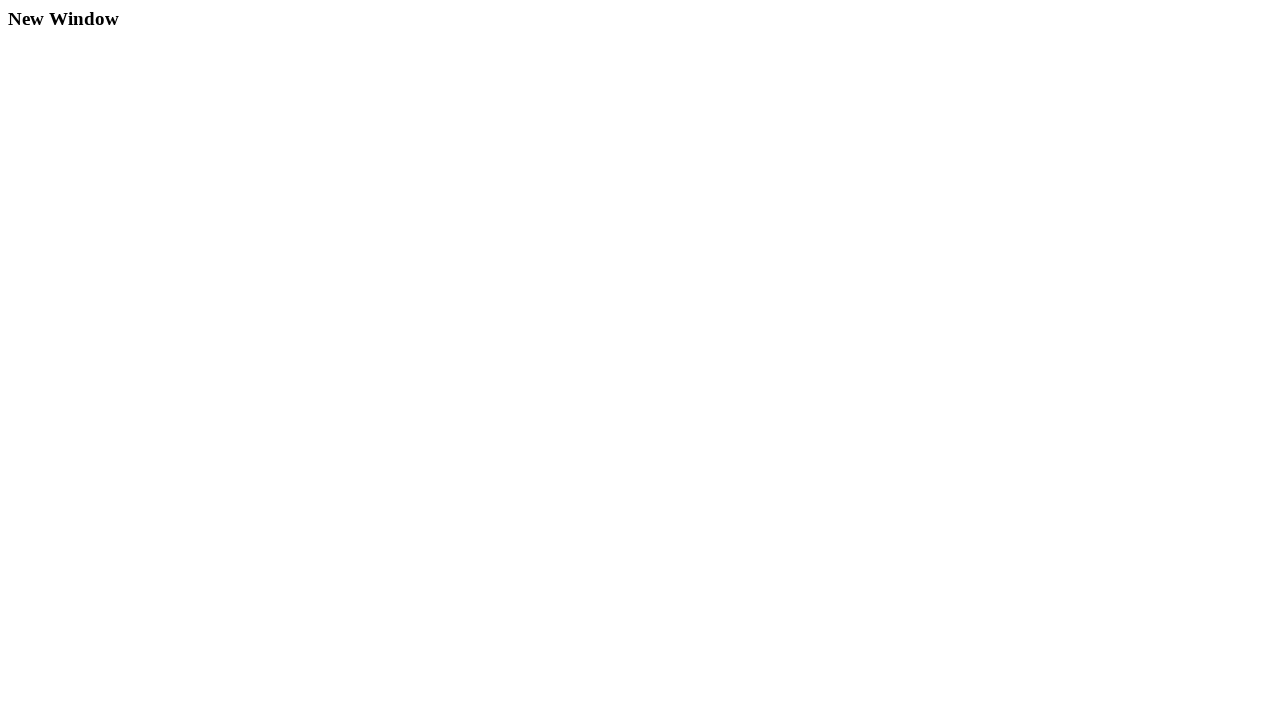

Verified new window contains 'New Window' heading
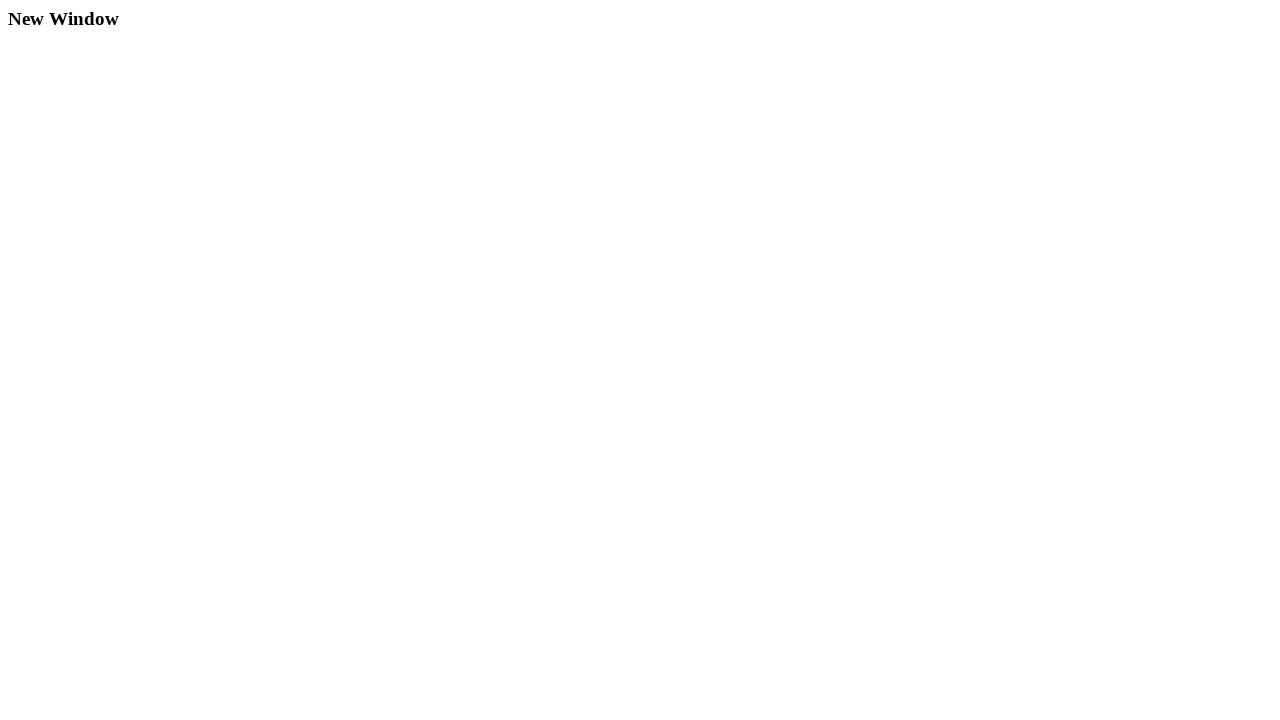

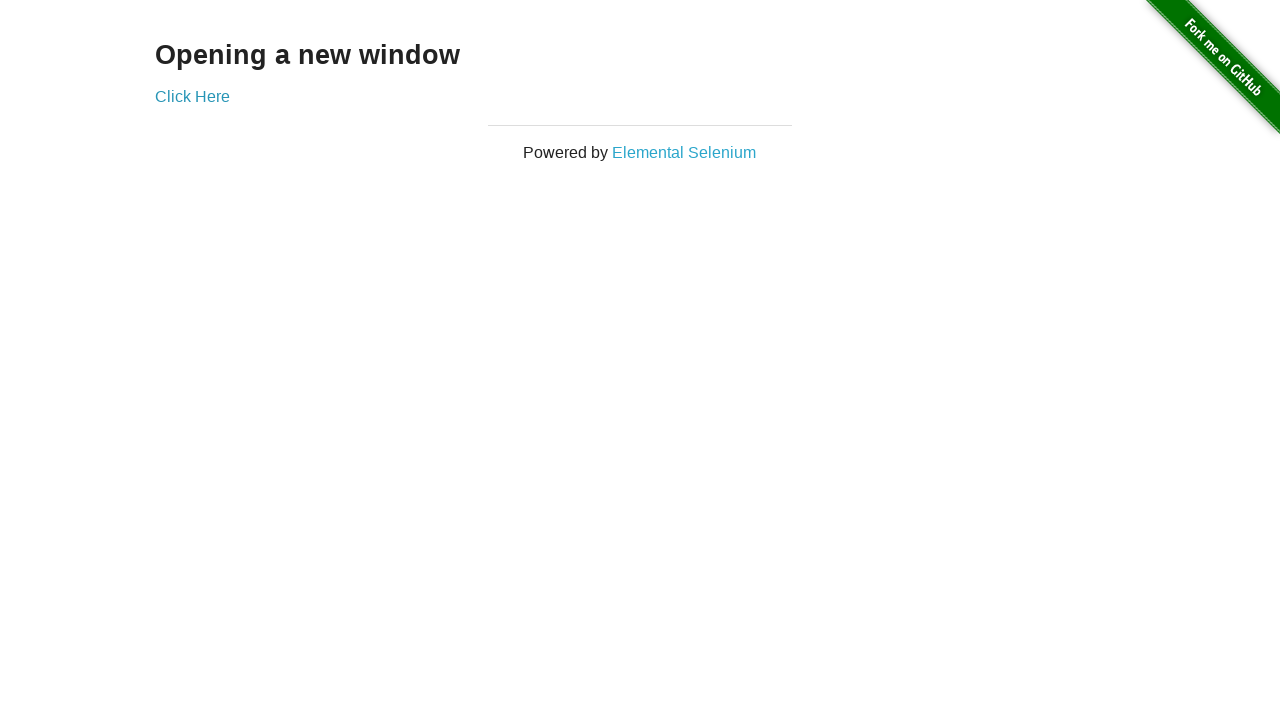